Launches the Bajaj Auto website and verifies the page loads successfully by checking the URL and title

Starting URL: https://www.bajajauto.com/

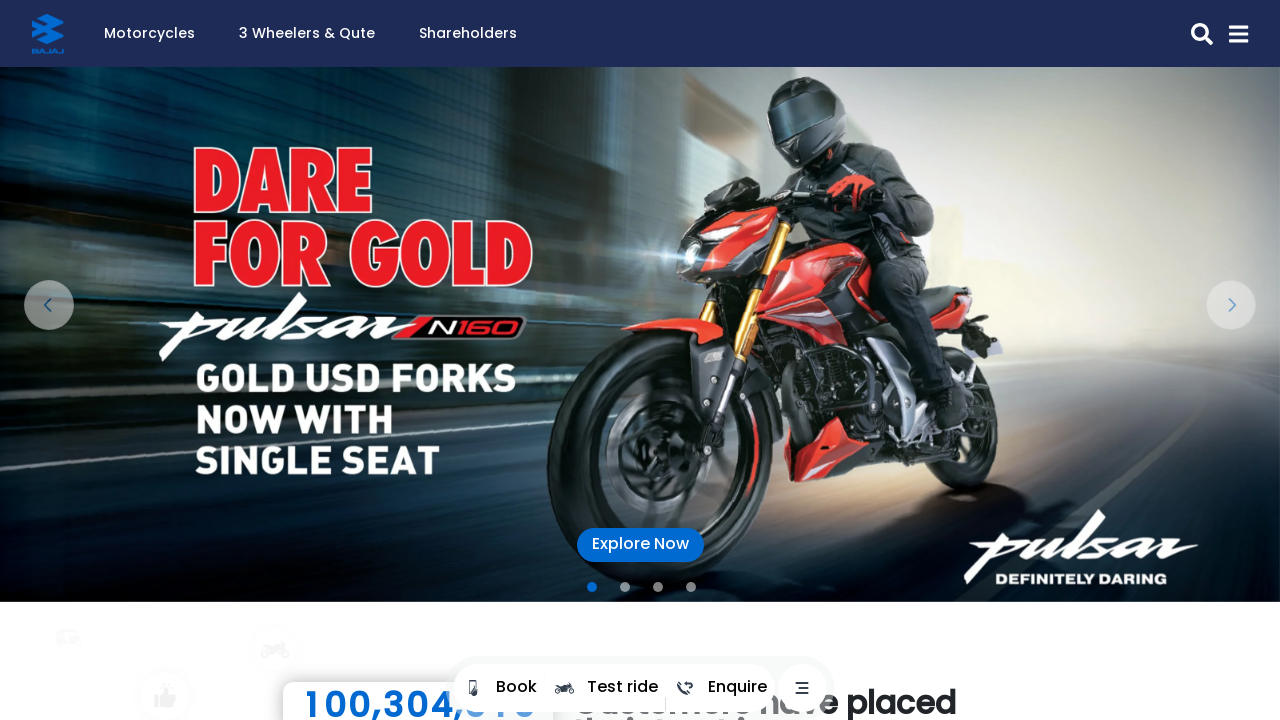

Waited for page to reach domcontentloaded state
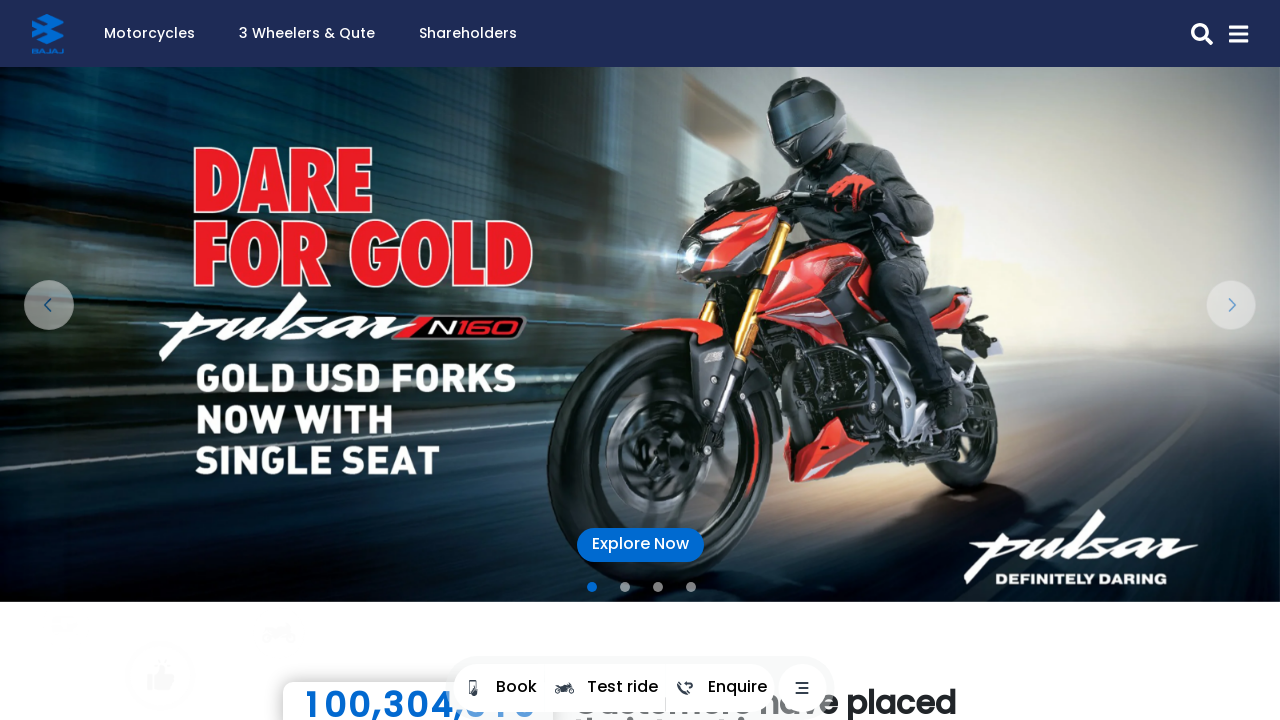

Retrieved page title: Leading manufacturer of bikes ＆ 3-wheelers | Bajaj Auto
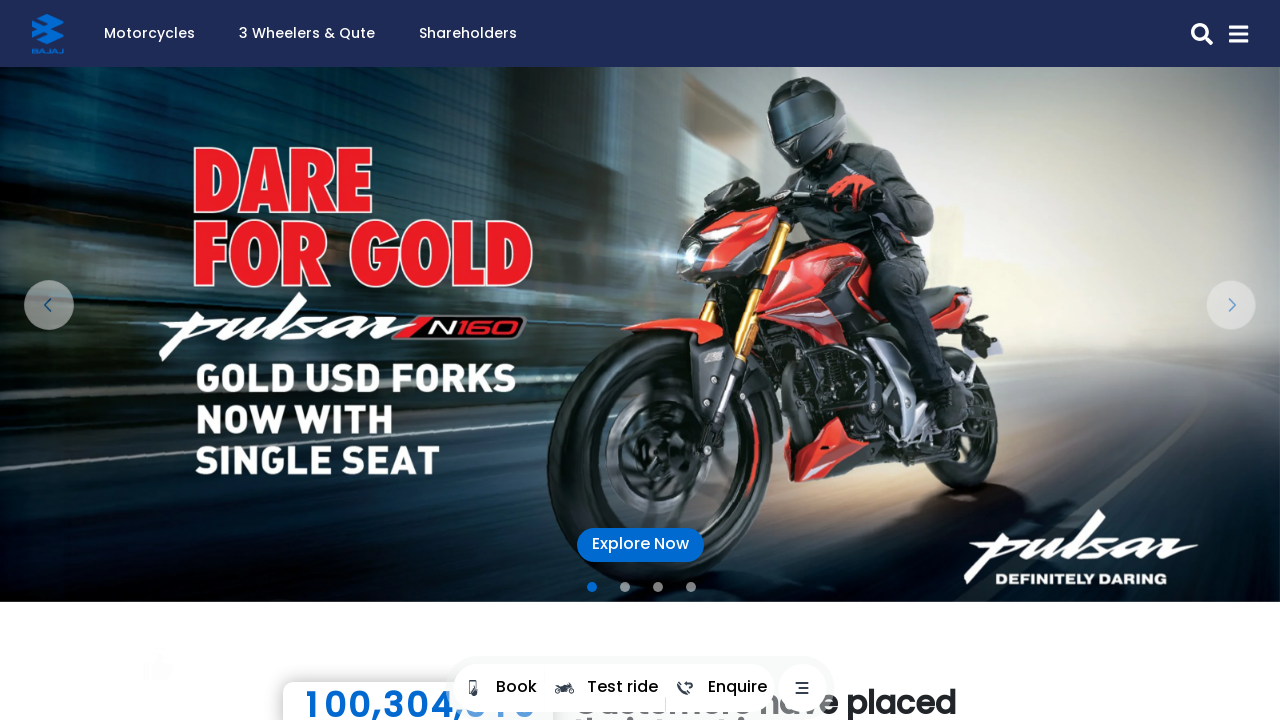

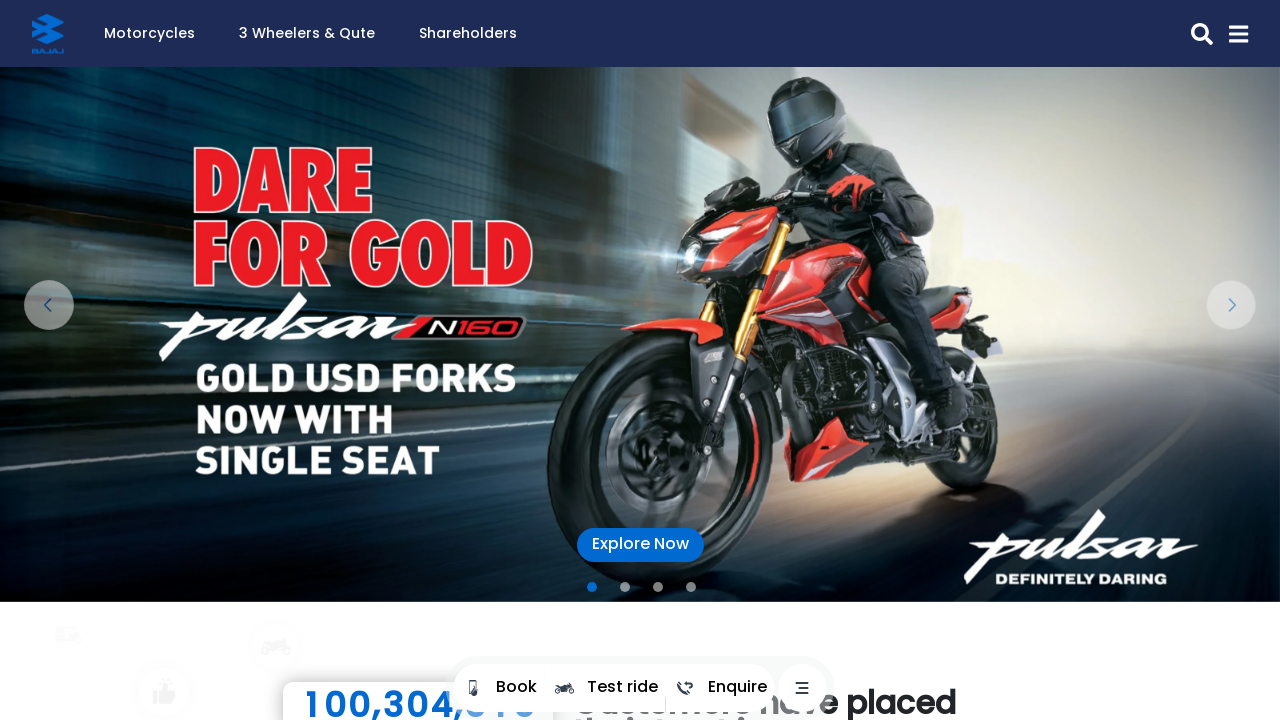